Tests JavaScript Prompt by accepting without entering any text

Starting URL: https://the-internet.herokuapp.com/javascript_alerts

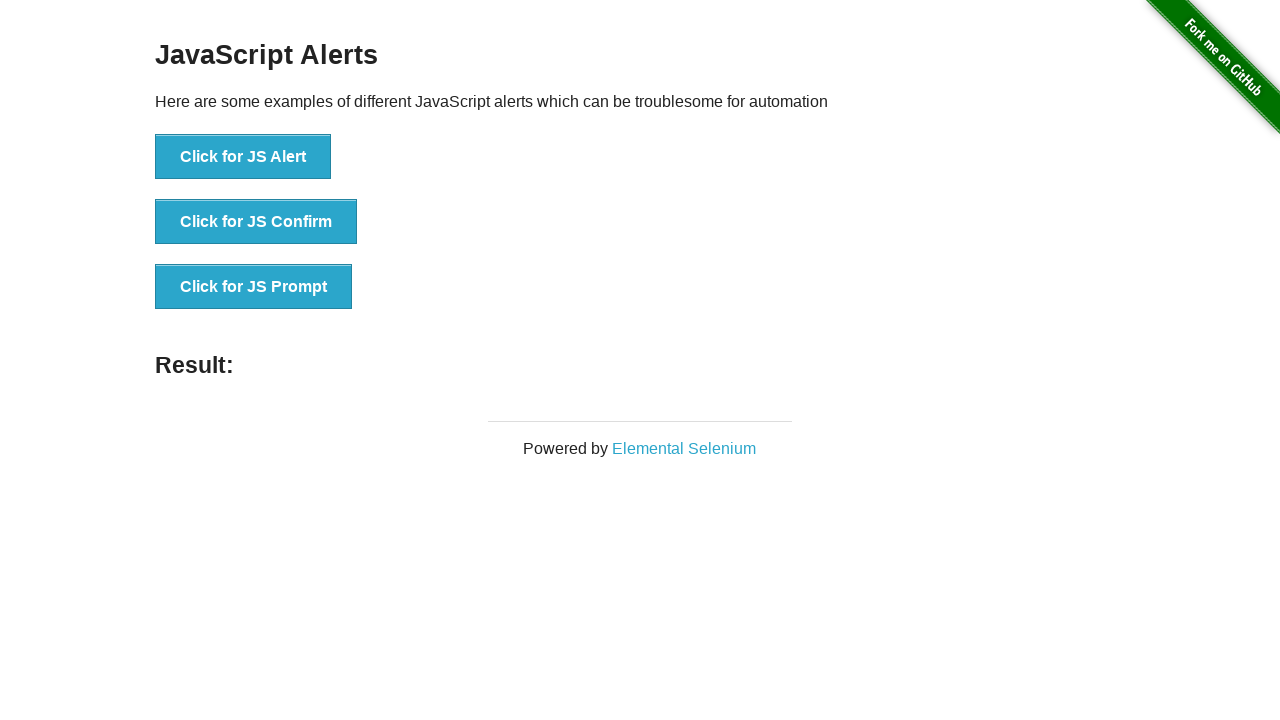

Set up dialog handler to accept prompt without entering text
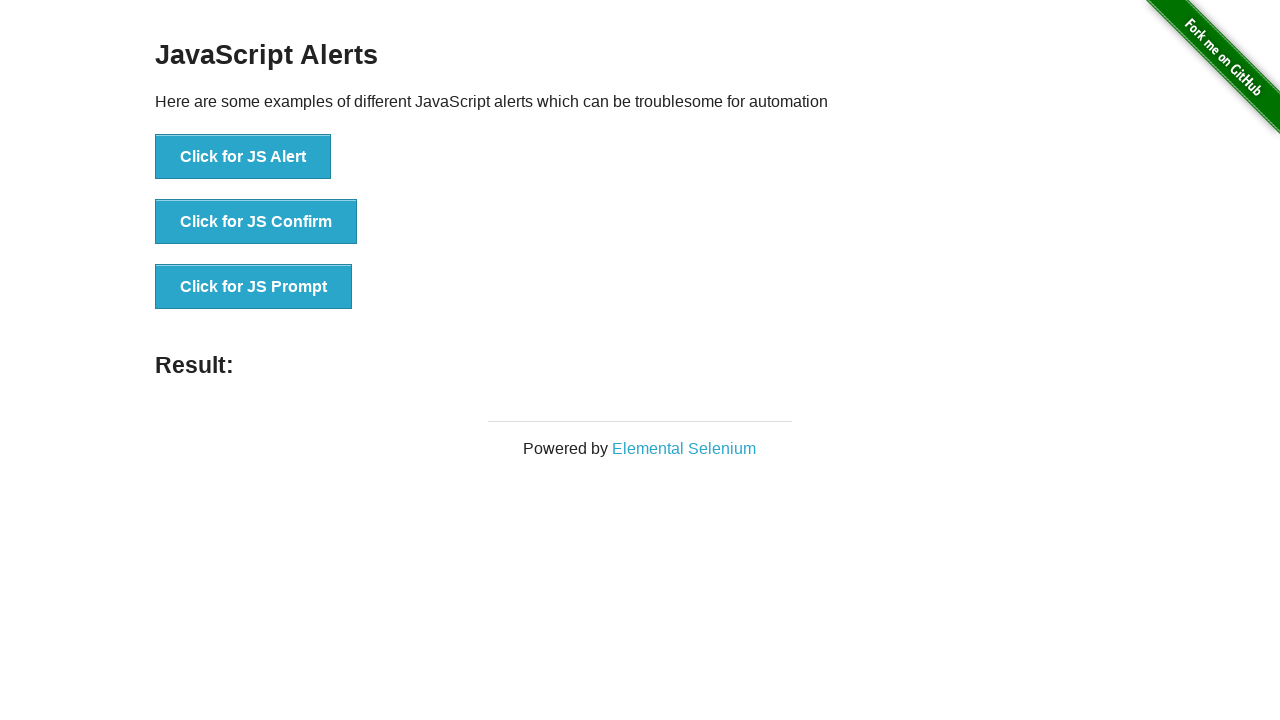

Clicked button to trigger JavaScript Prompt at (254, 287) on [onclick='jsPrompt()']
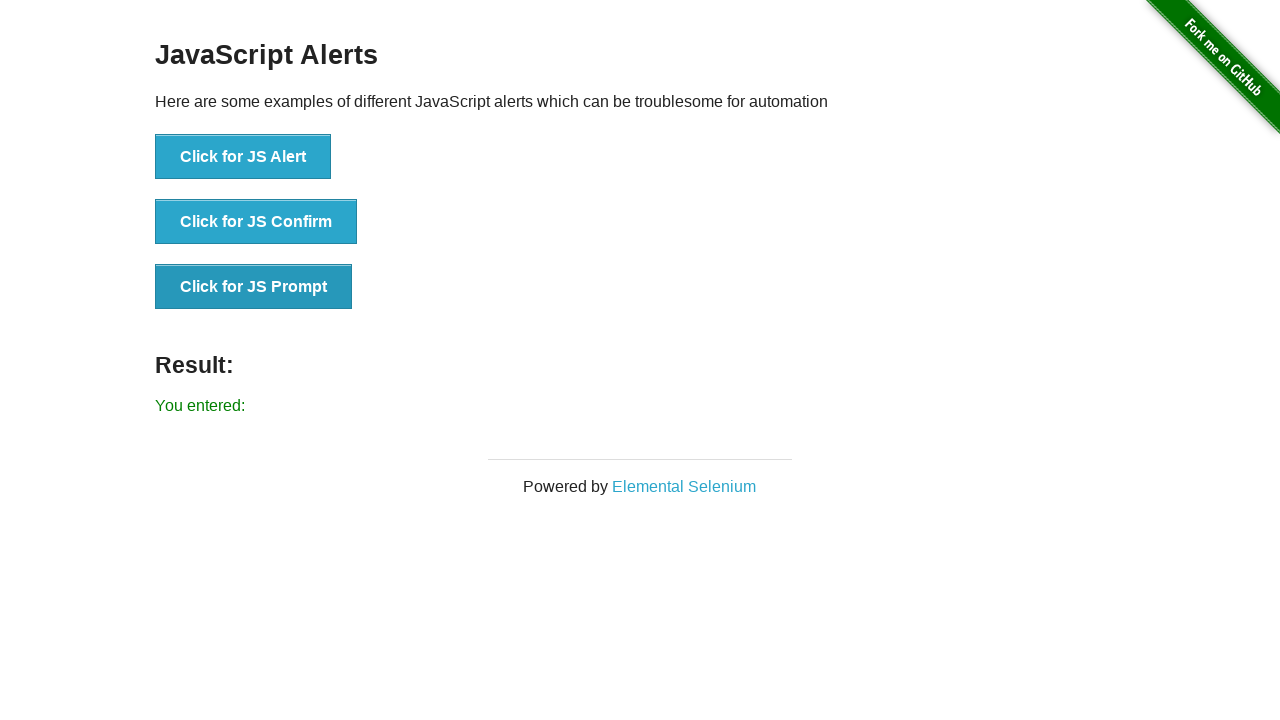

Result text element loaded
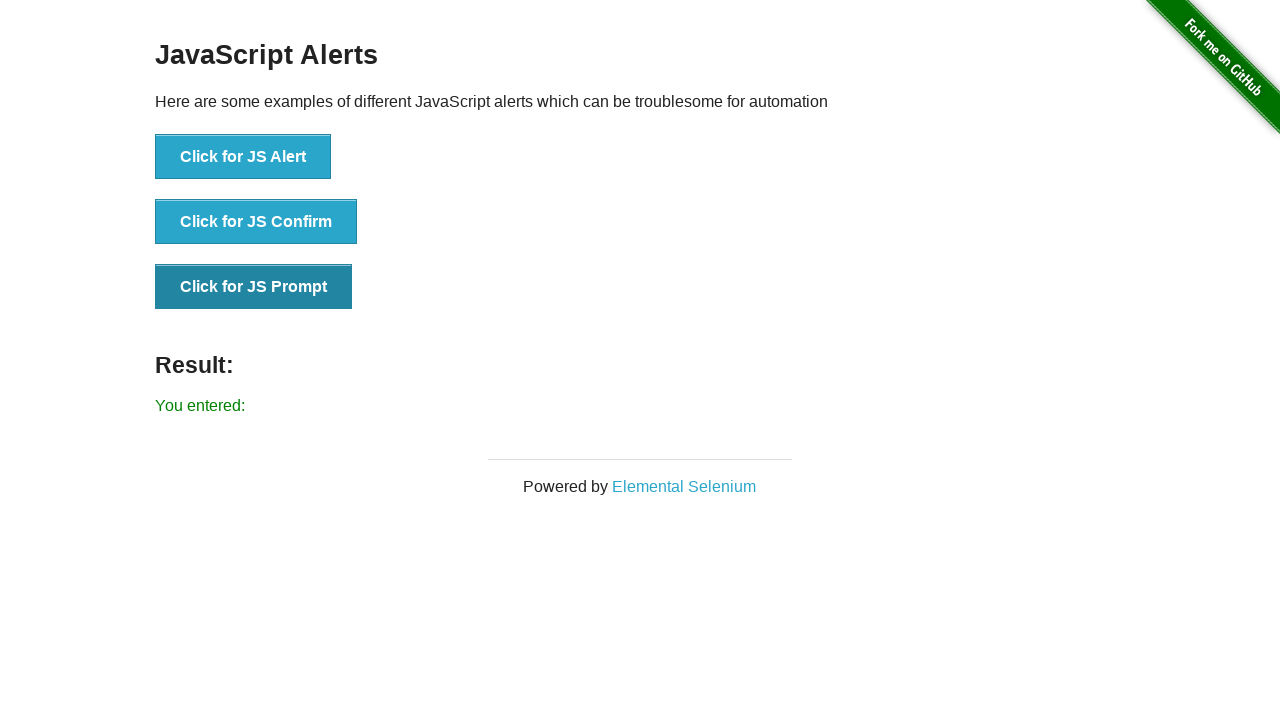

Verified result shows 'You entered:' with no additional text
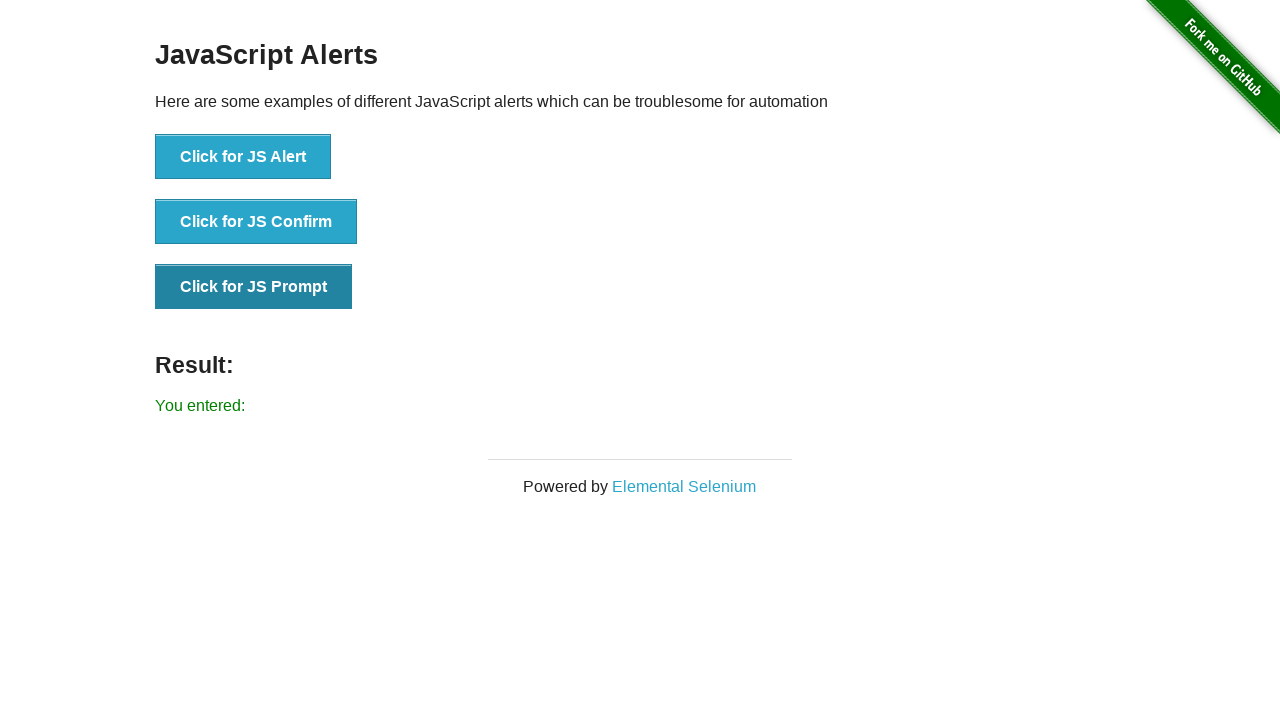

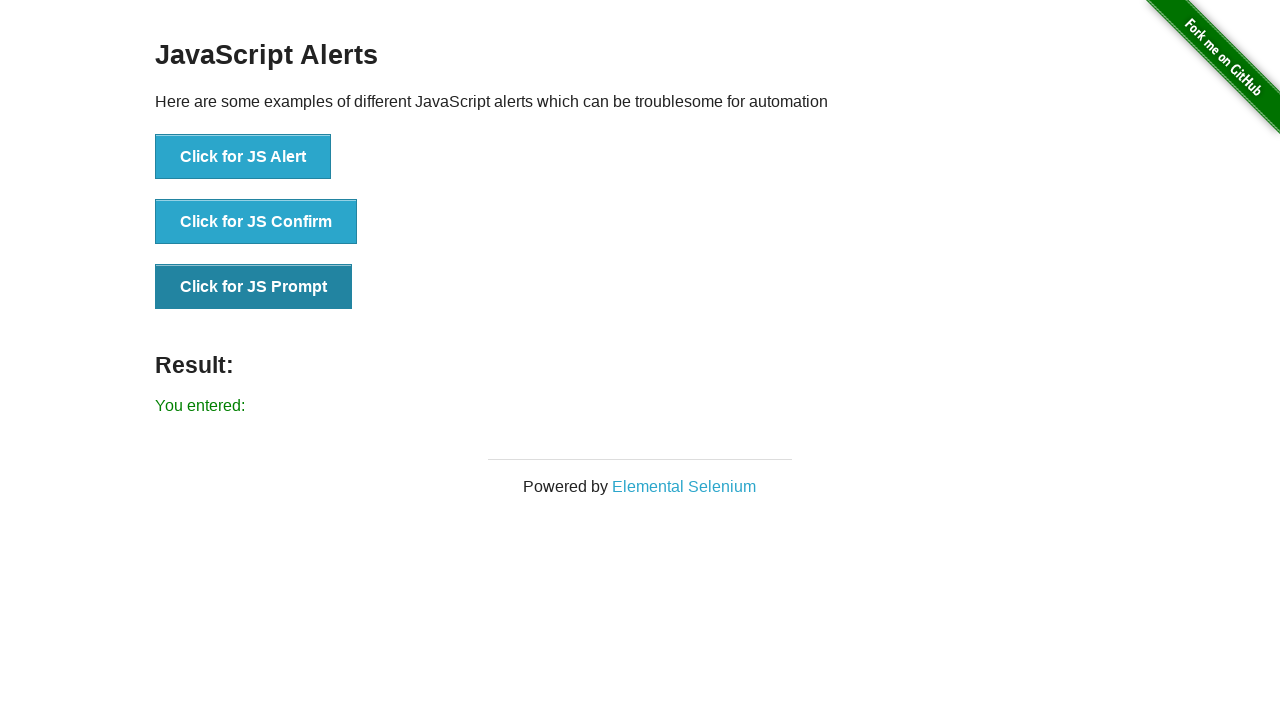